Tests the forgot password link functionality on the OrangeHRM login page by clicking the "Forgot your password?" link to navigate to the password reset page.

Starting URL: https://opensource-demo.orangehrmlive.com/web/index.php/auth/login

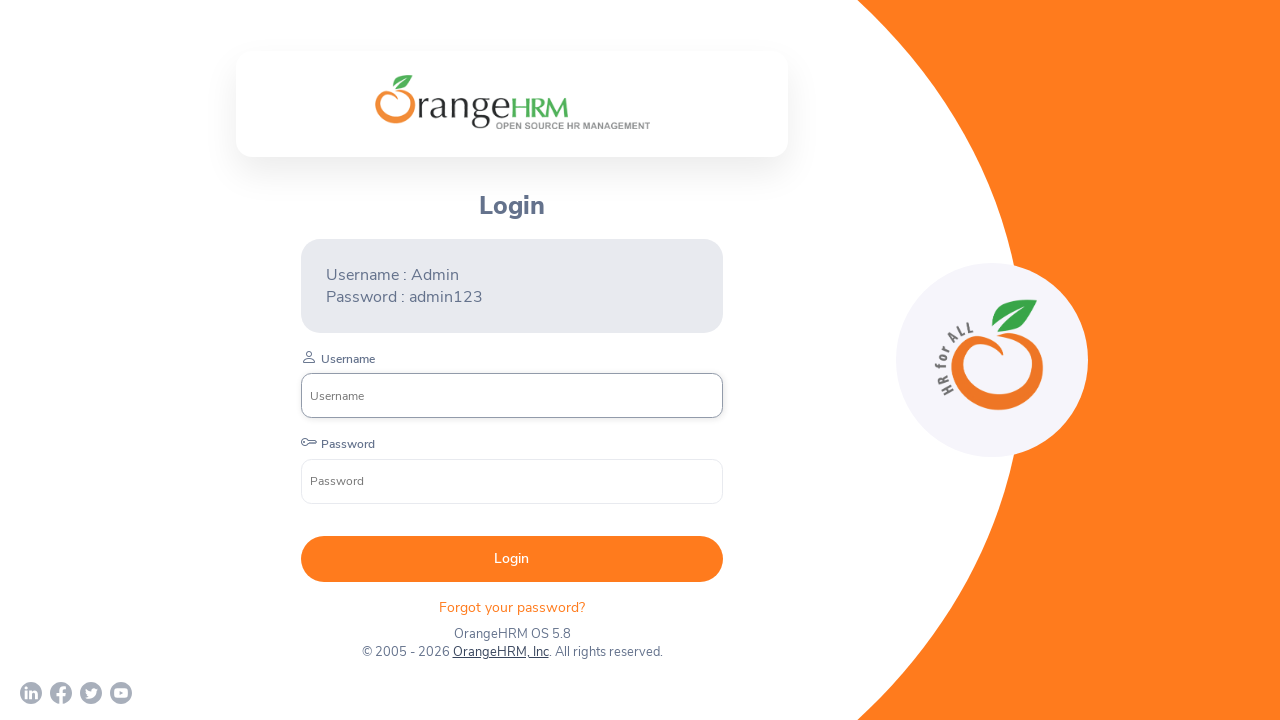

Waited for forgot password link to become visible on login page
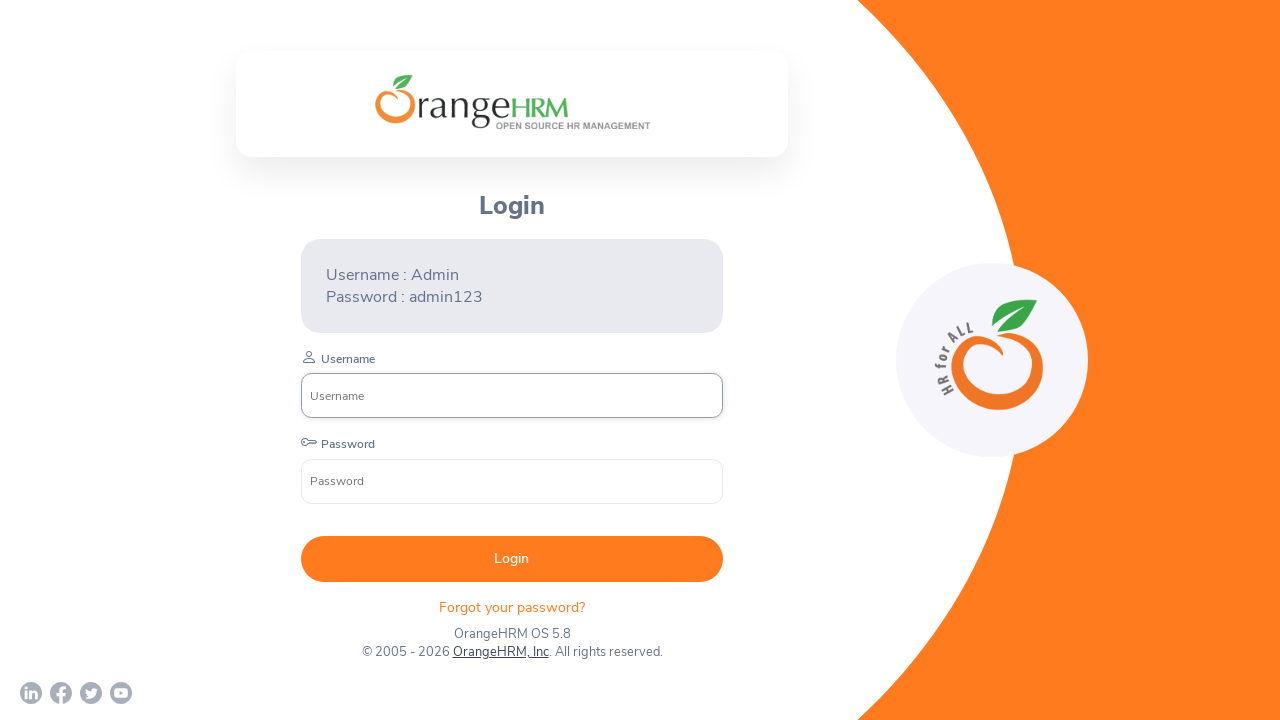

Clicked the 'Forgot your password?' link
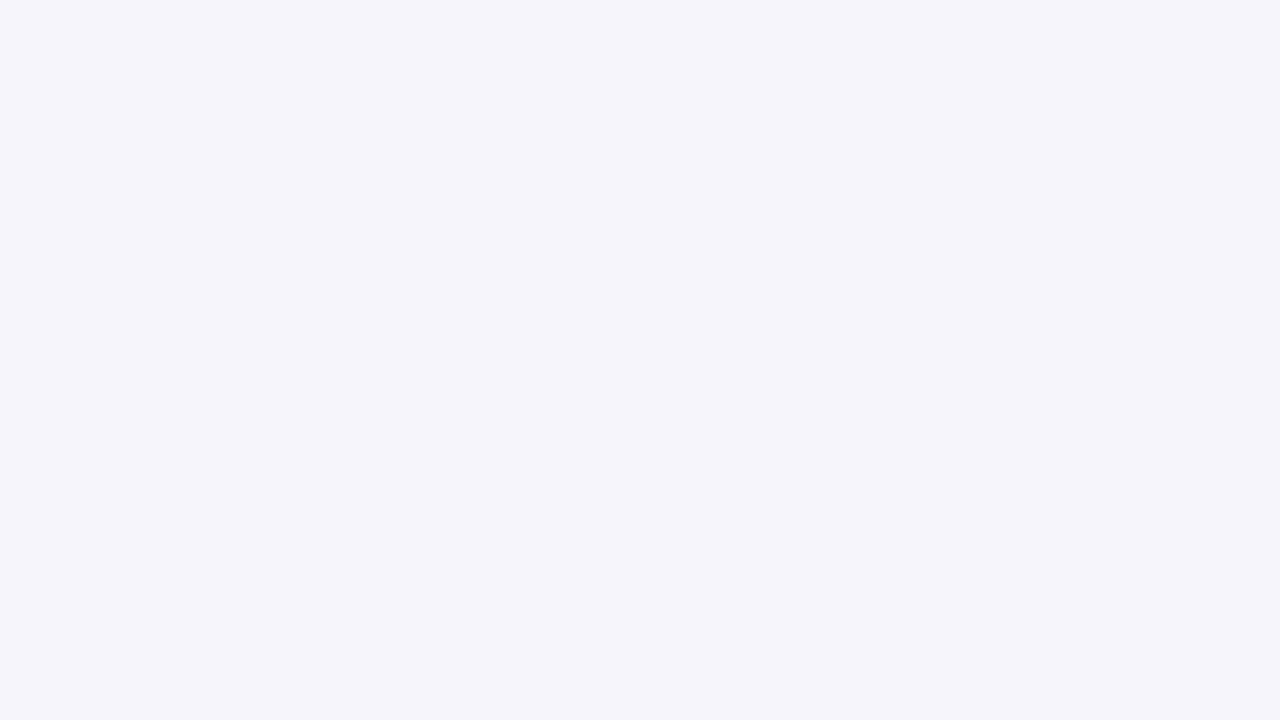

Waited for navigation to complete and password reset page to load
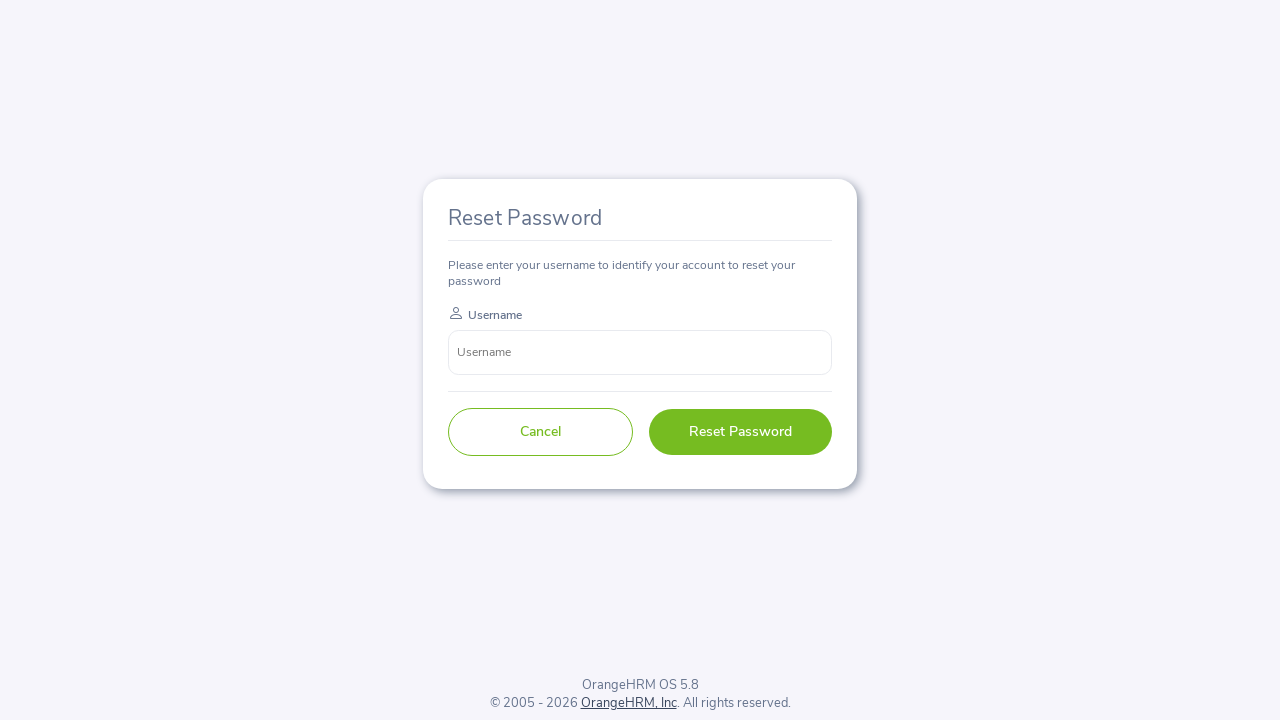

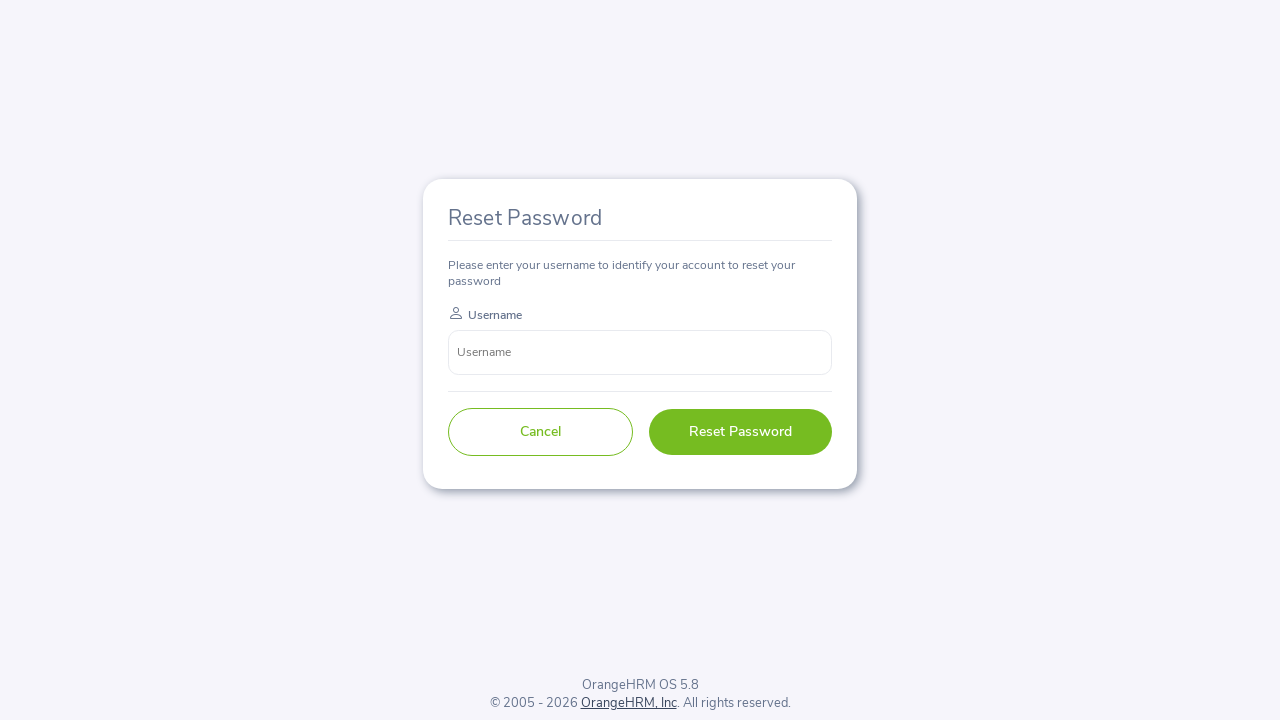